Tests GitHub repository search by clicking on the first Selenide repository result, verifying the repository header, and hovering over a contributor to check the popover displays the correct name.

Starting URL: https://github.com/search?q=Selenid&type=repositories

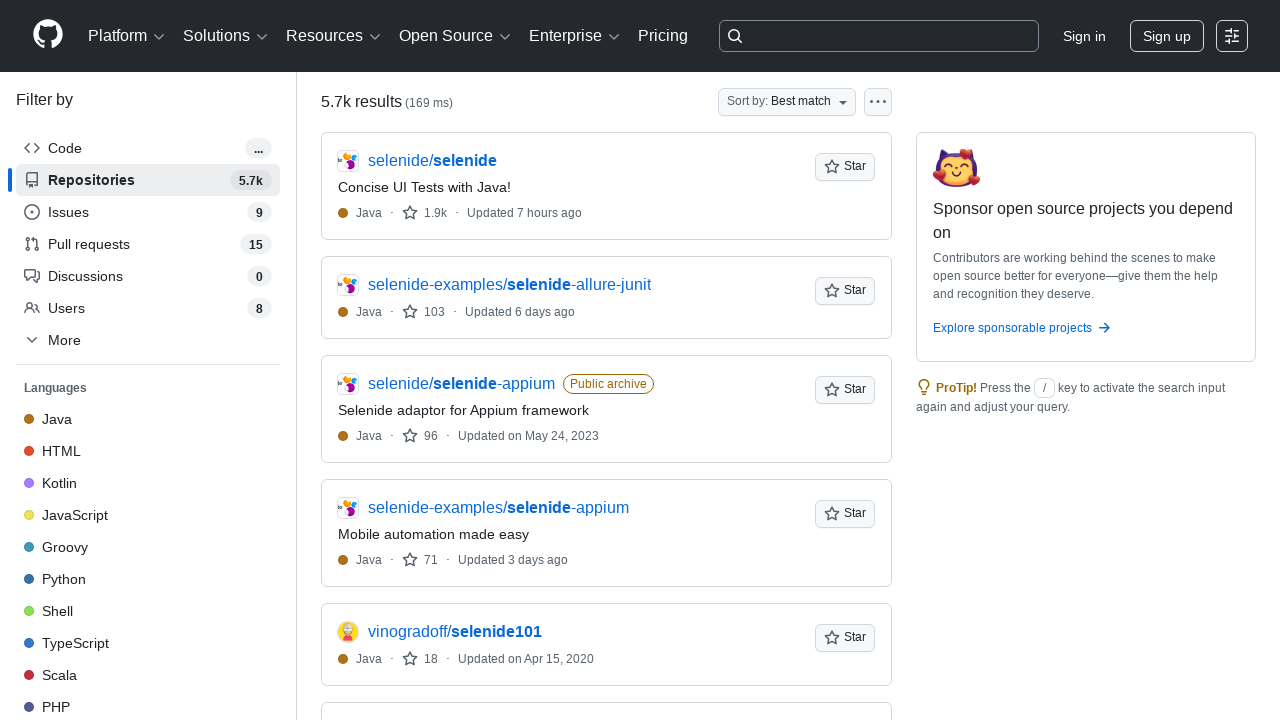

Search results list loaded on GitHub search page
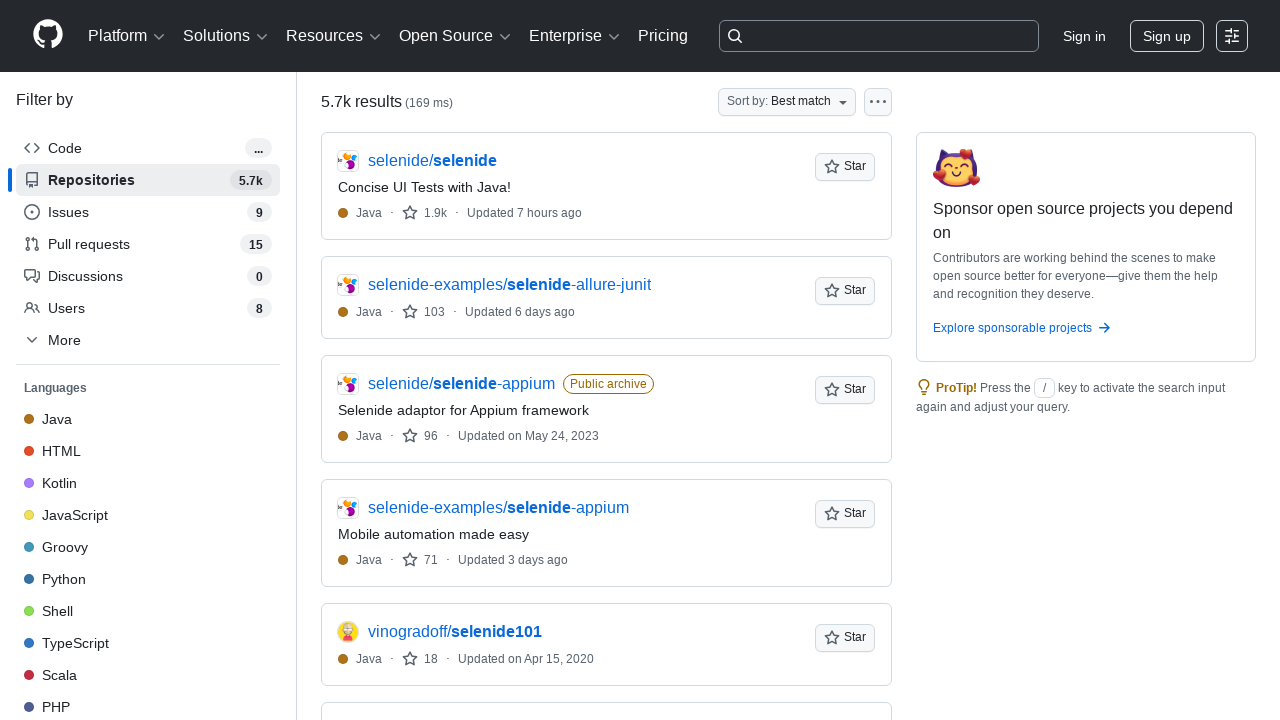

Clicked on the first Selenide repository result at (432, 161) on [data-testid='results-list'] div >> nth=0 >> a >> nth=0
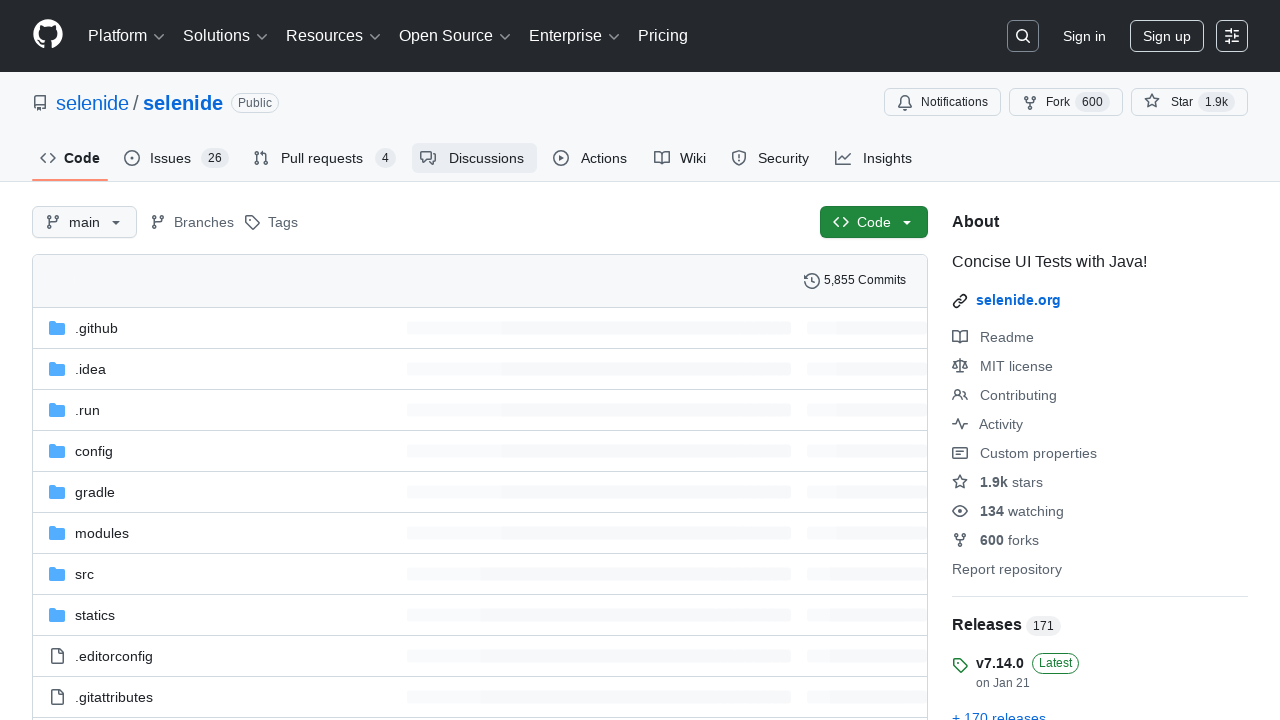

Repository page loaded with header visible
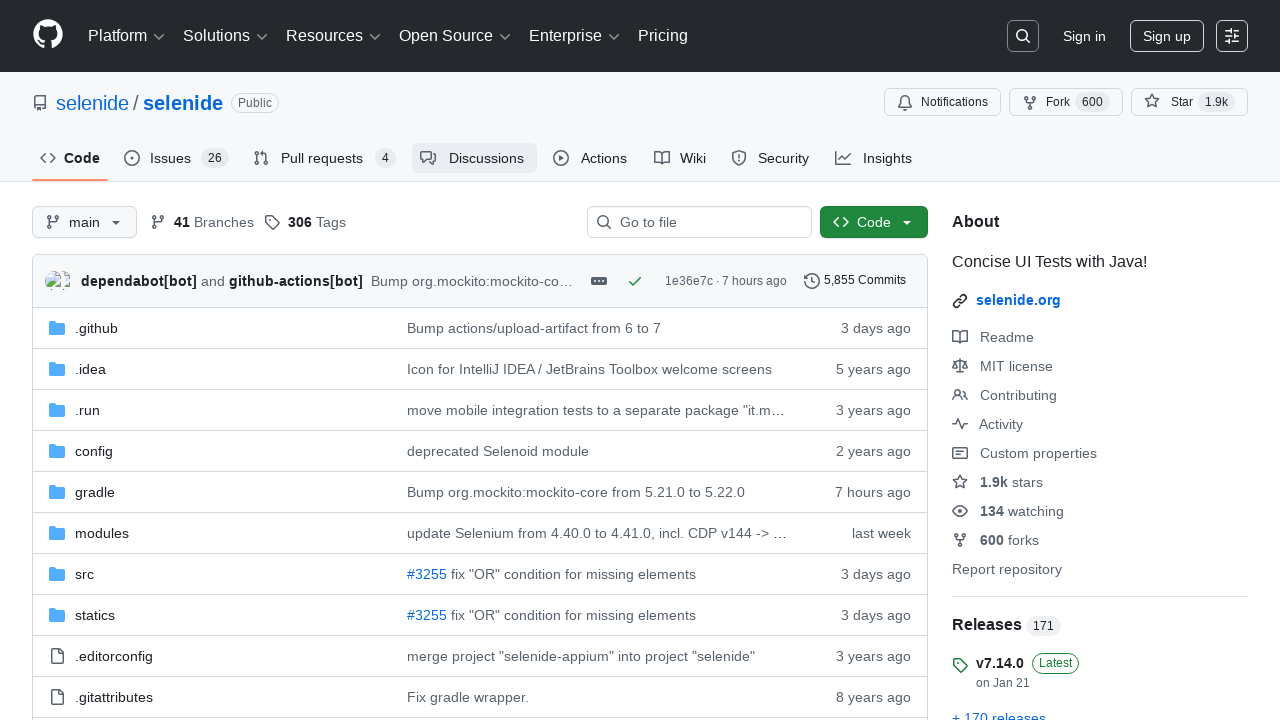

Verified 'selenide' text is present in repository header
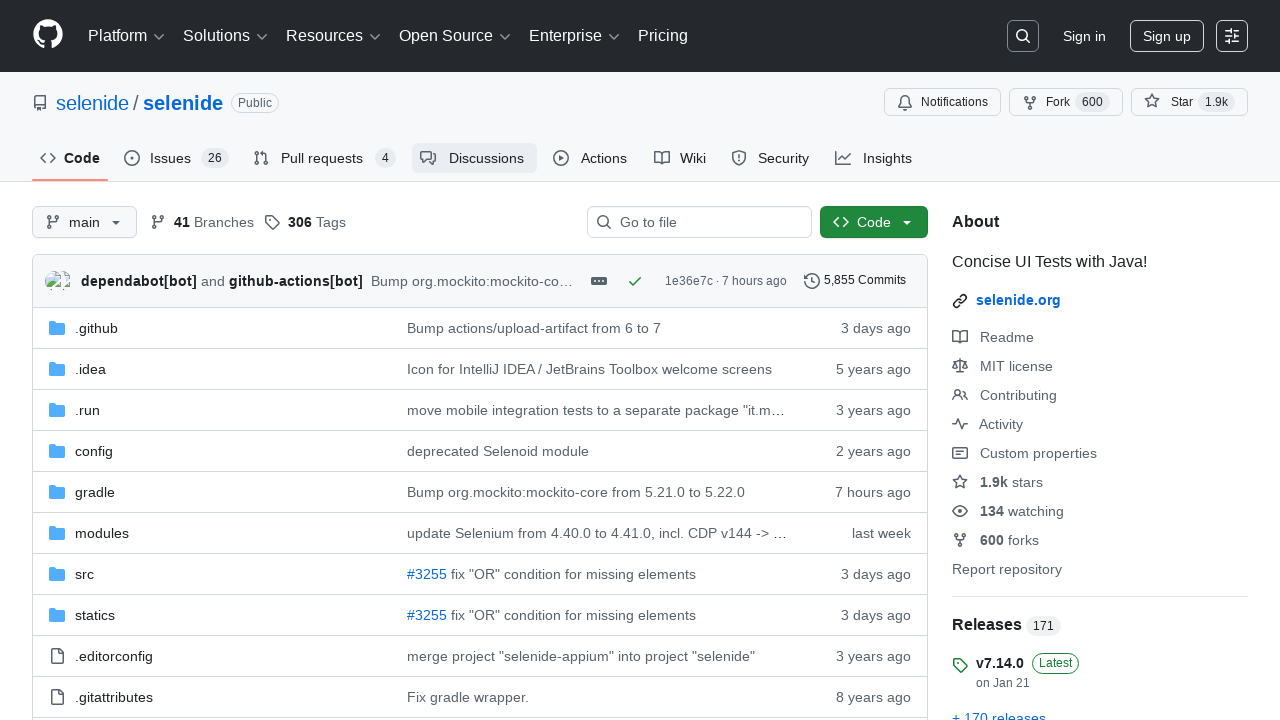

Located Contributors section in repository sidebar
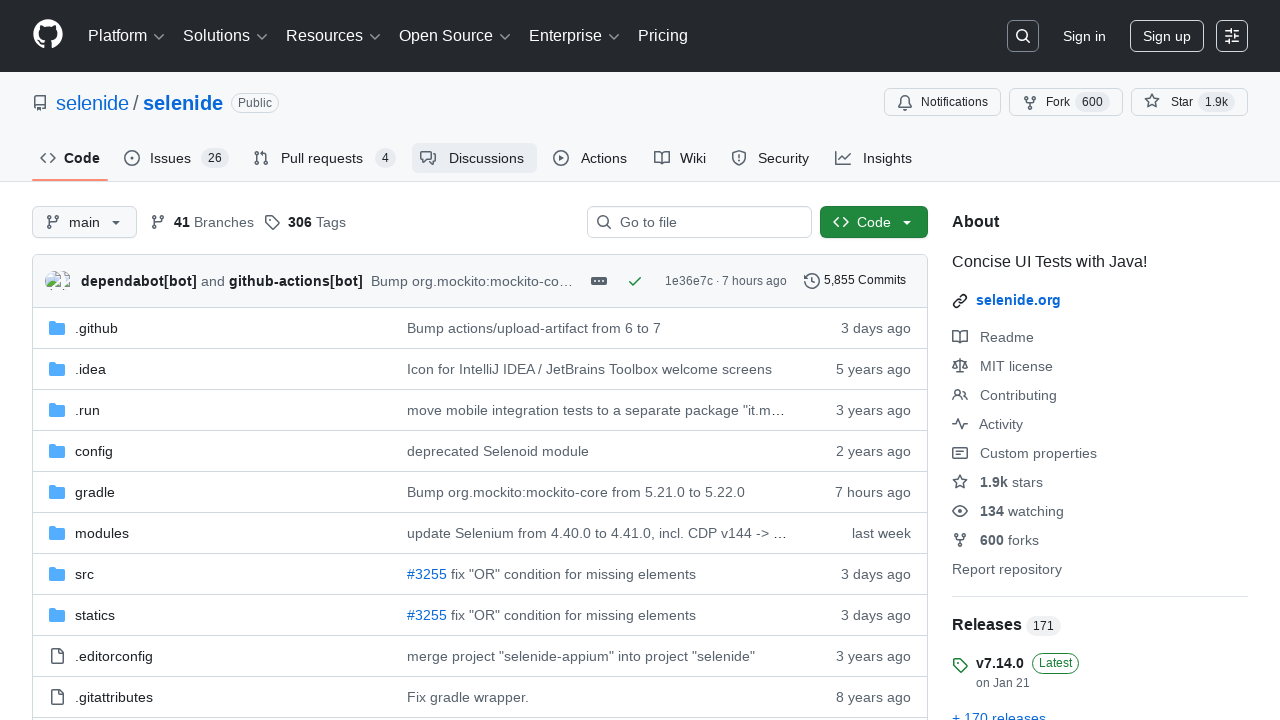

Located the first contributor element in the contributors list
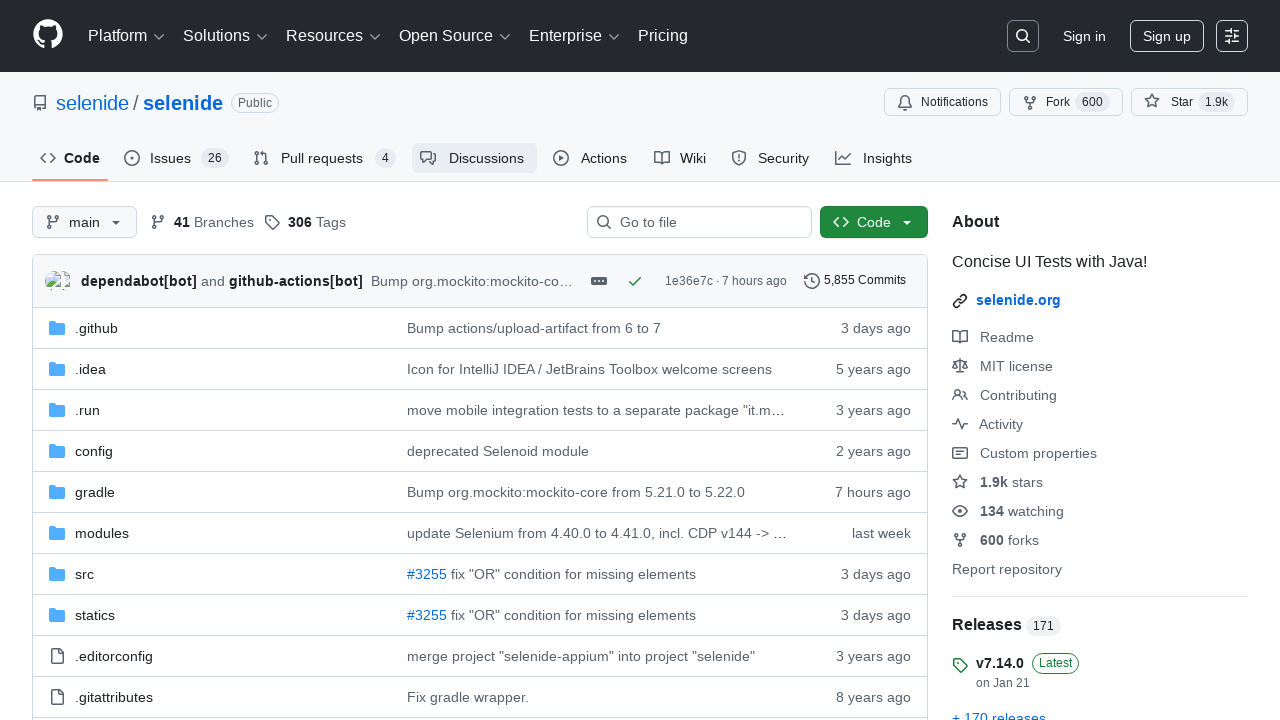

Hovered over the first contributor to trigger popover at (968, 360) on div.Layout-sidebar >> internal:text="Contributors"i >> xpath=.. >> xpath=followi
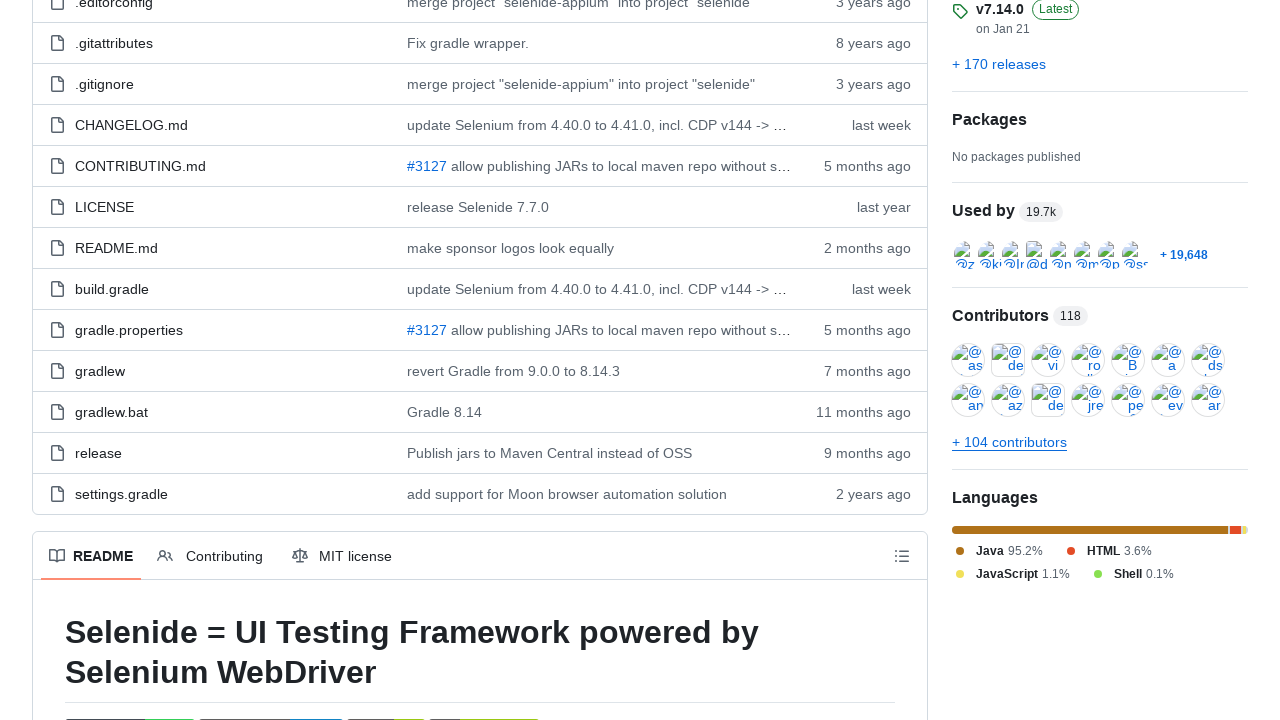

Contributor popover appeared on screen
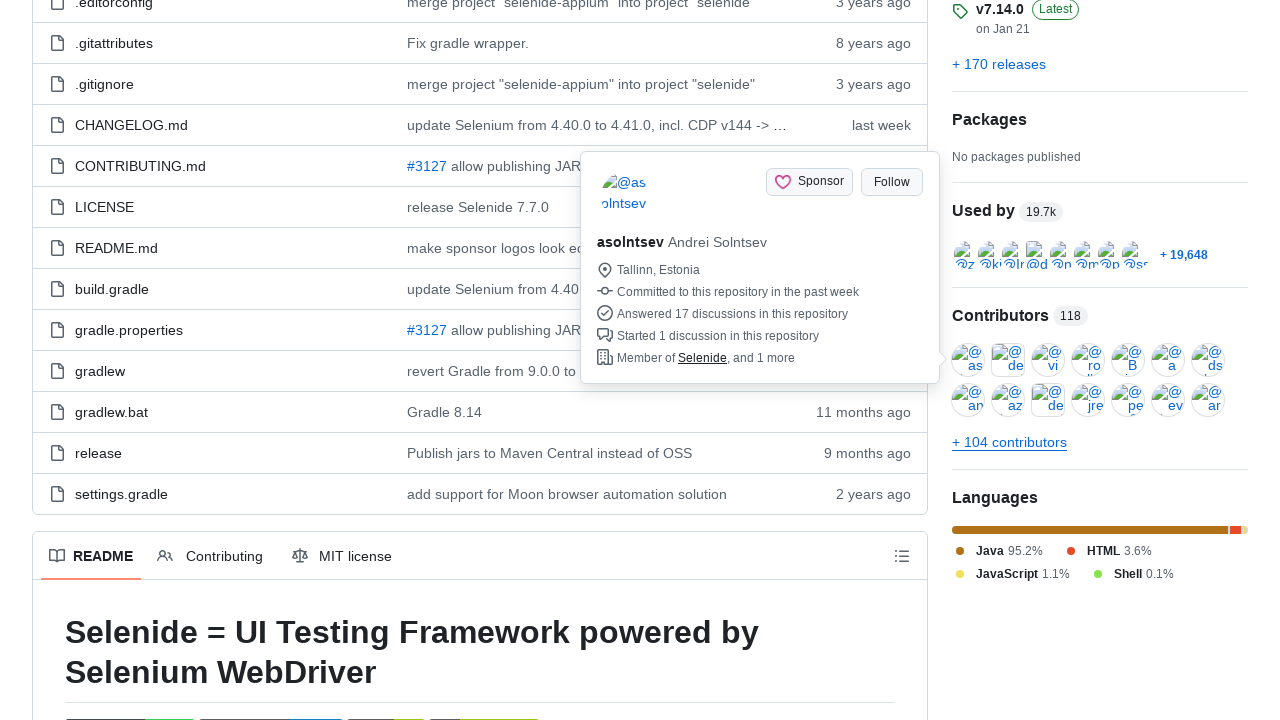

Verified popover displays 'Andrei Solntsev' as the contributor name
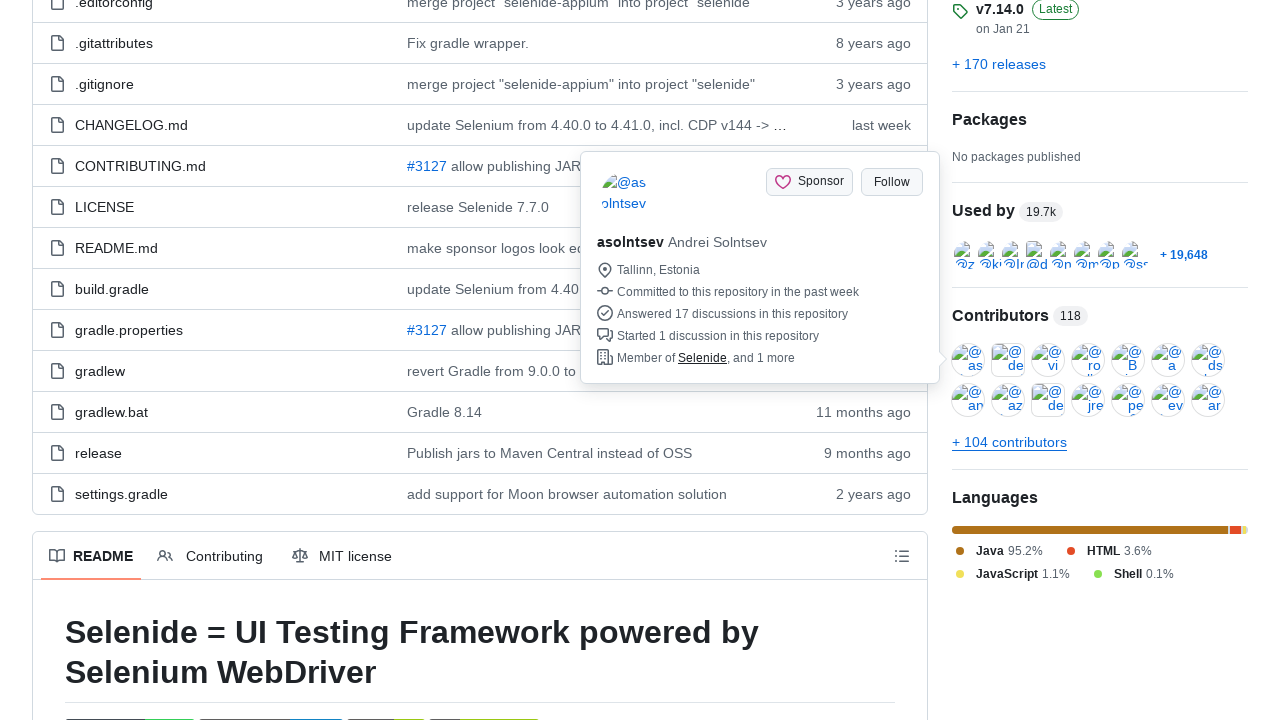

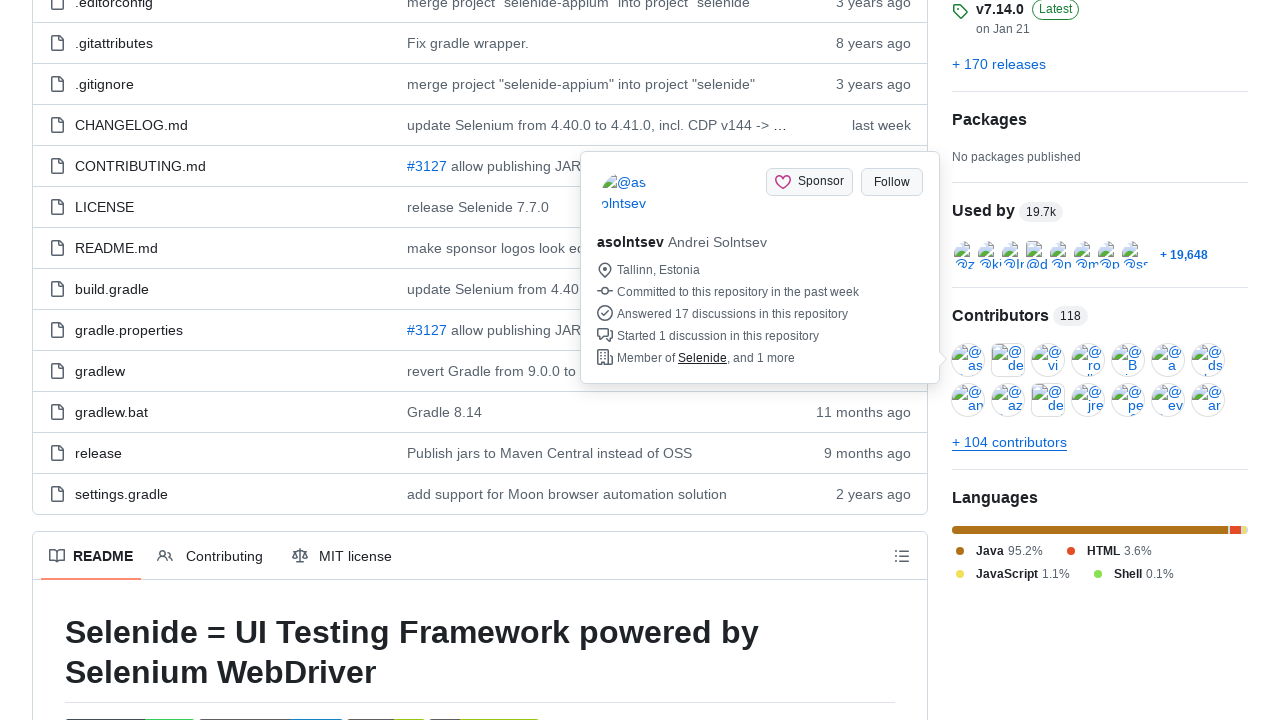